Tests checkbox functionality by navigating to a checkboxes page, finding all checkbox elements, and verifying their checked/selected state using both attribute lookup and isSelected methods.

Starting URL: http://the-internet.herokuapp.com/checkboxes

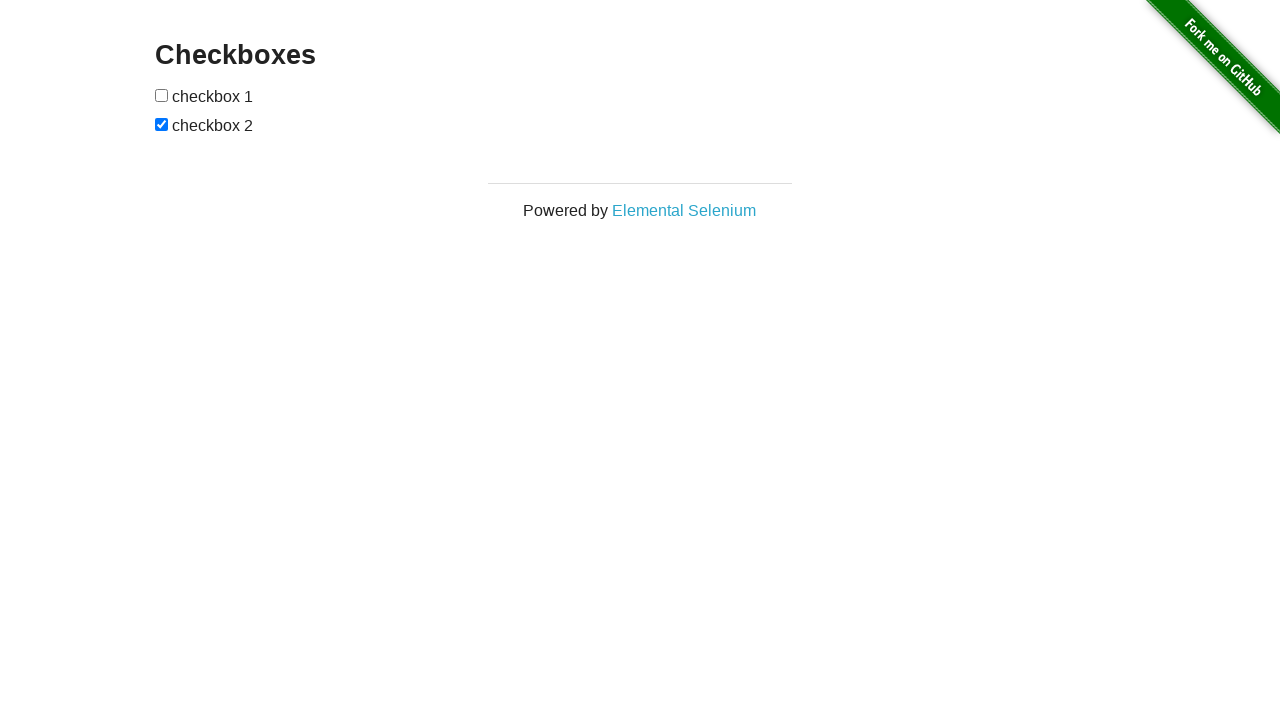

Waited for checkbox elements to load on the page
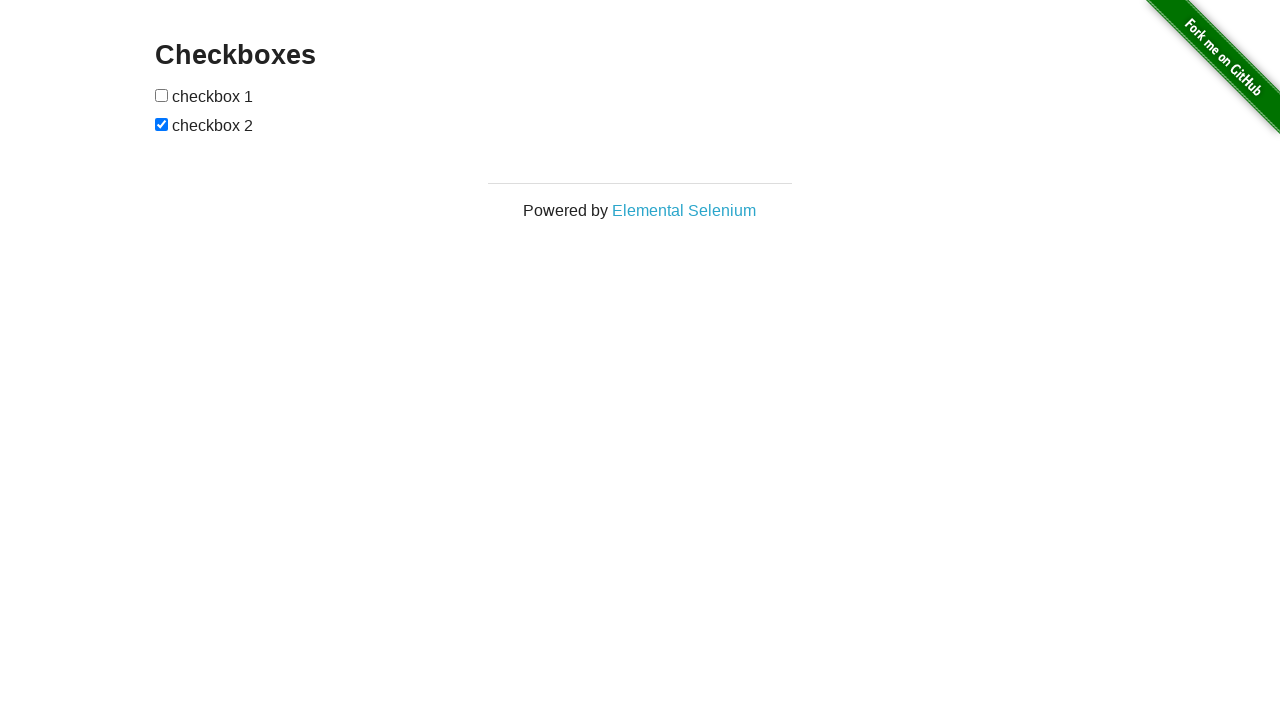

Located all checkbox elements on the page
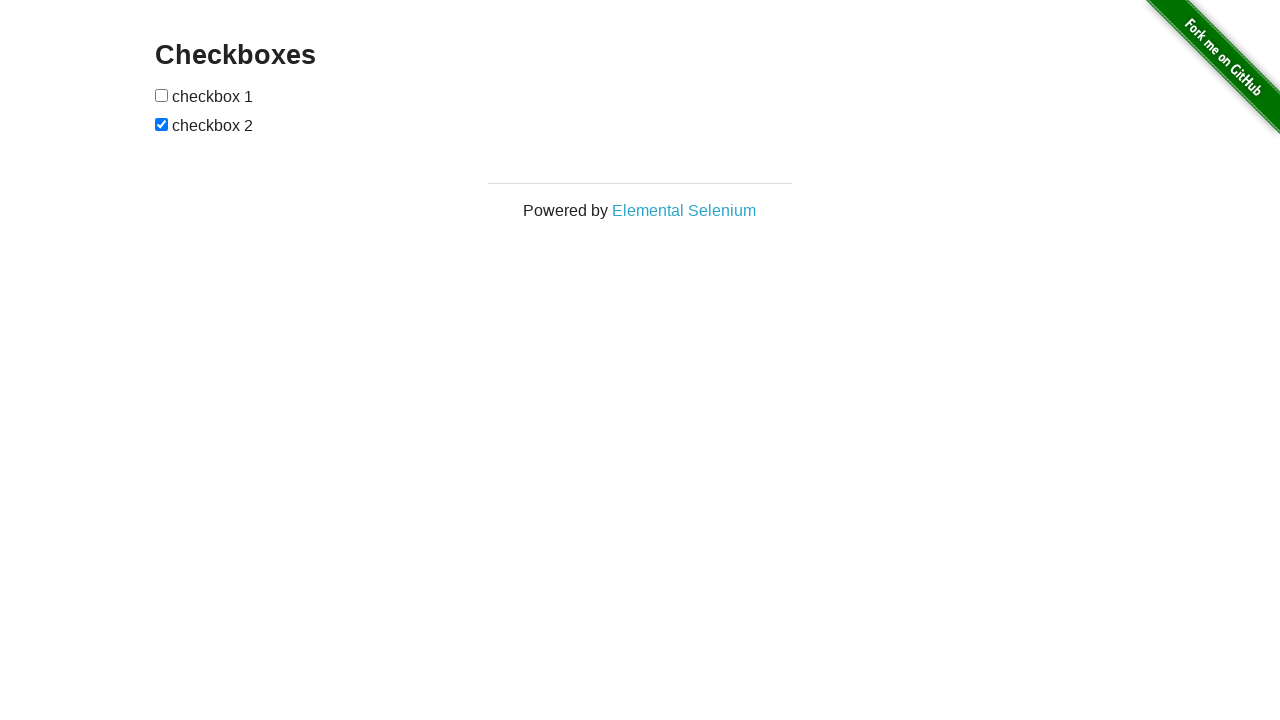

Verified that the second checkbox is checked
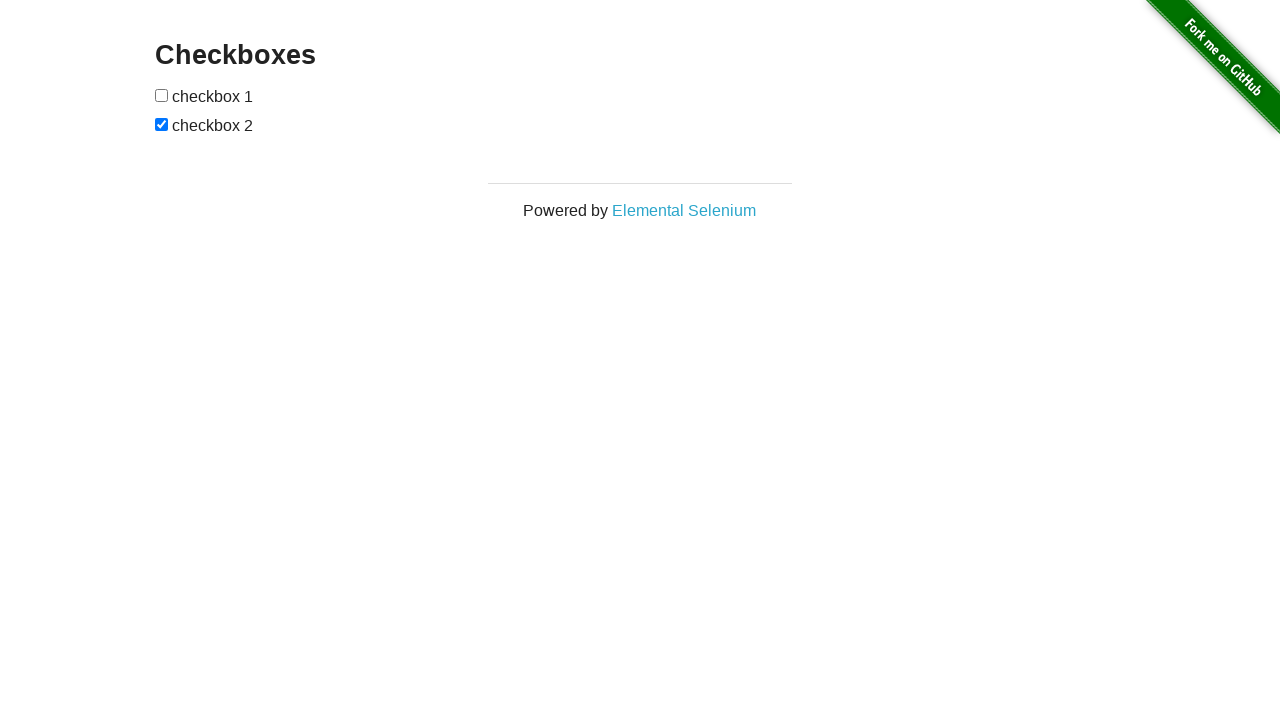

Verified that the first checkbox is not checked
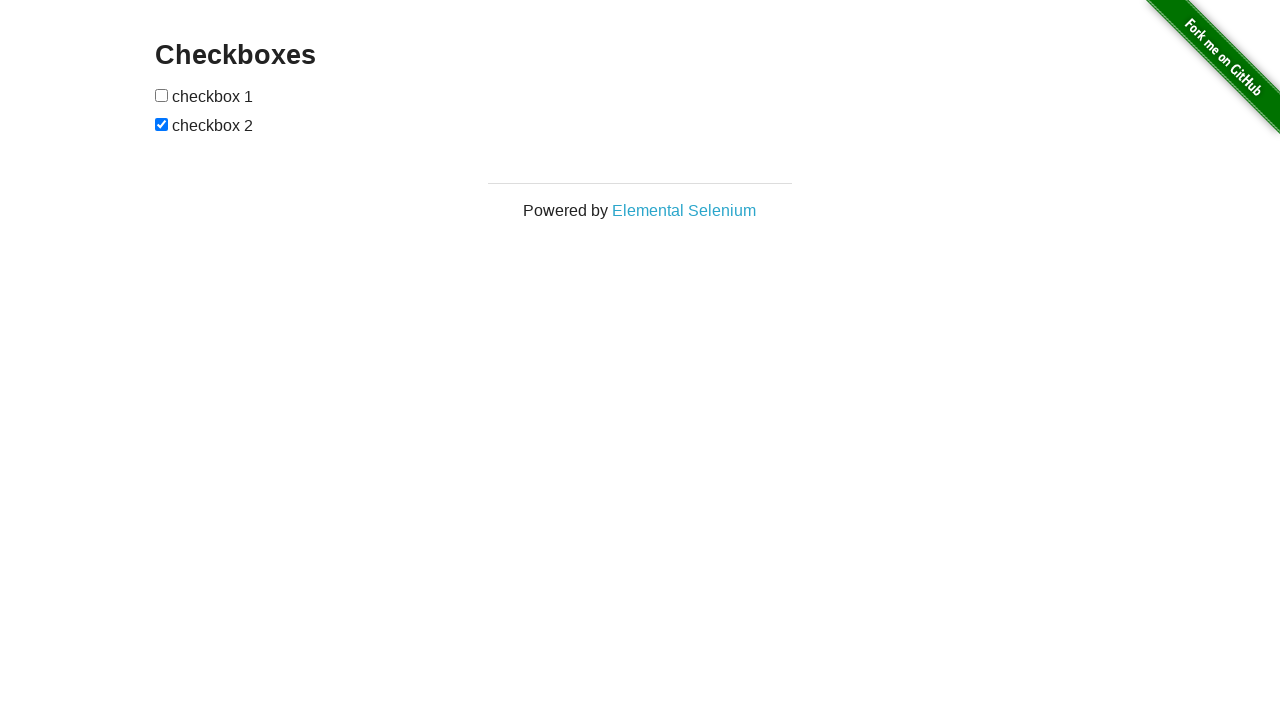

Clicked the first checkbox to check it at (162, 95) on input[type="checkbox"] >> nth=0
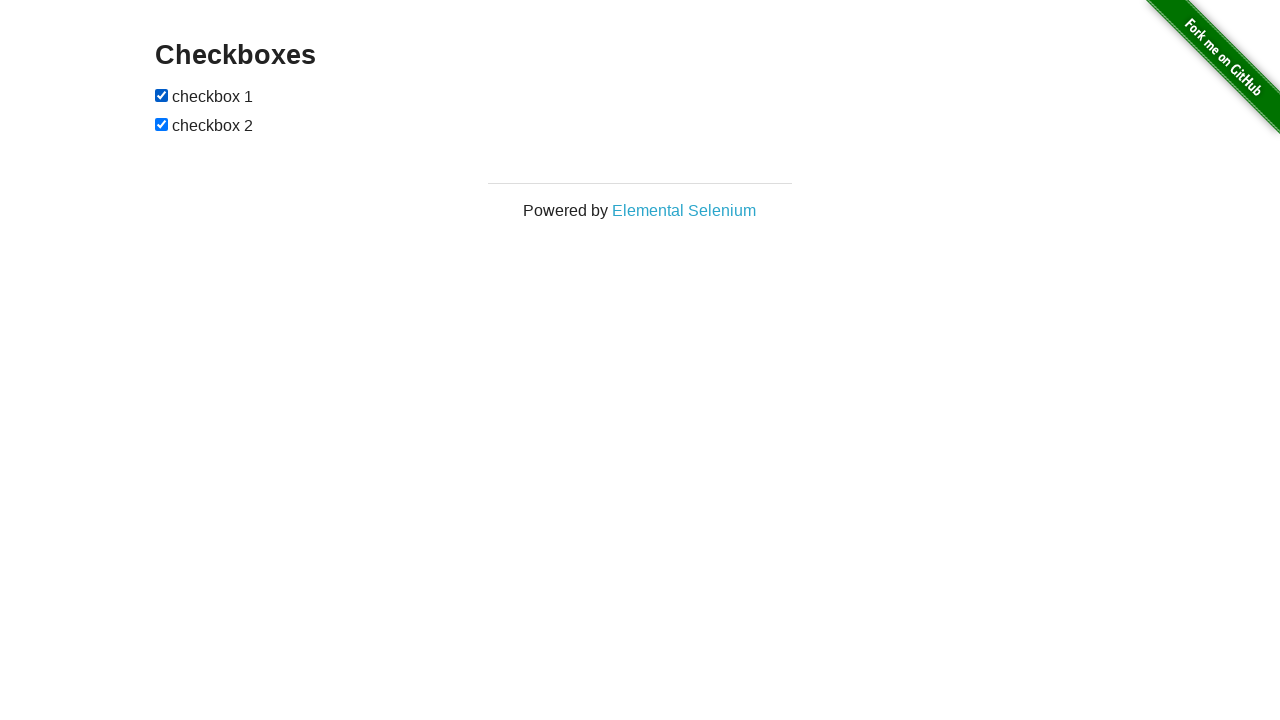

Verified that the first checkbox is now checked after clicking
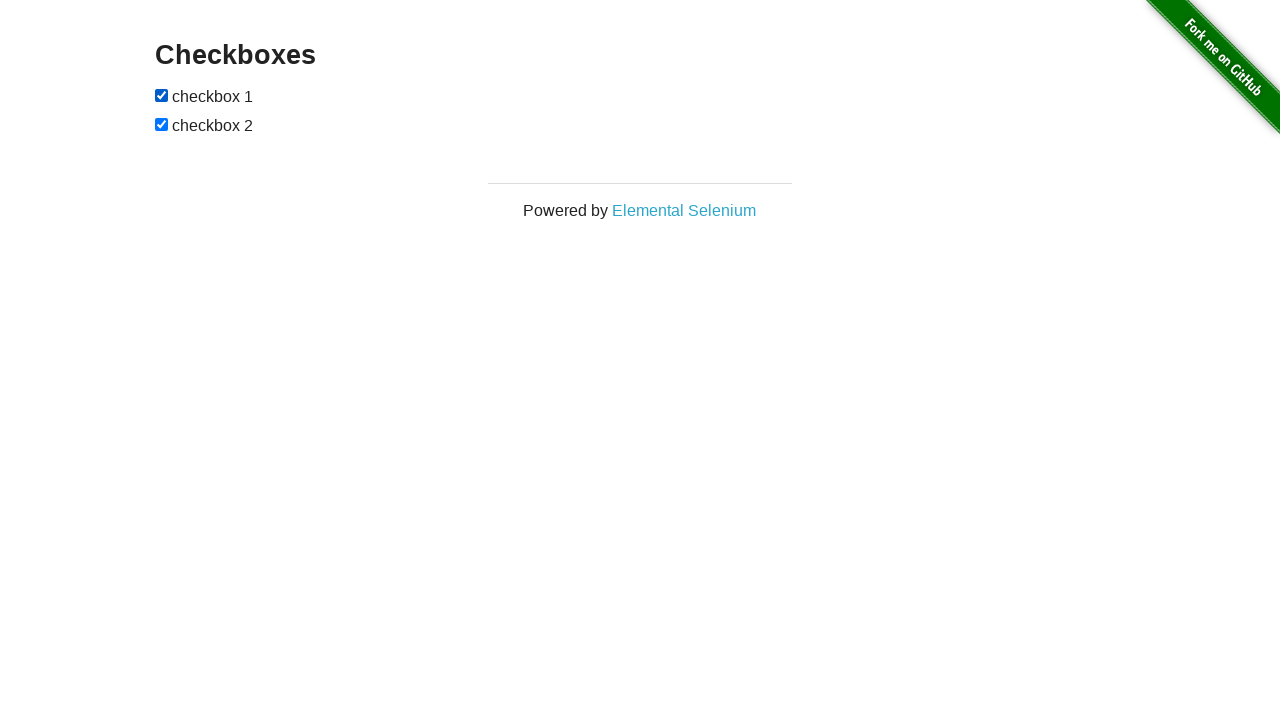

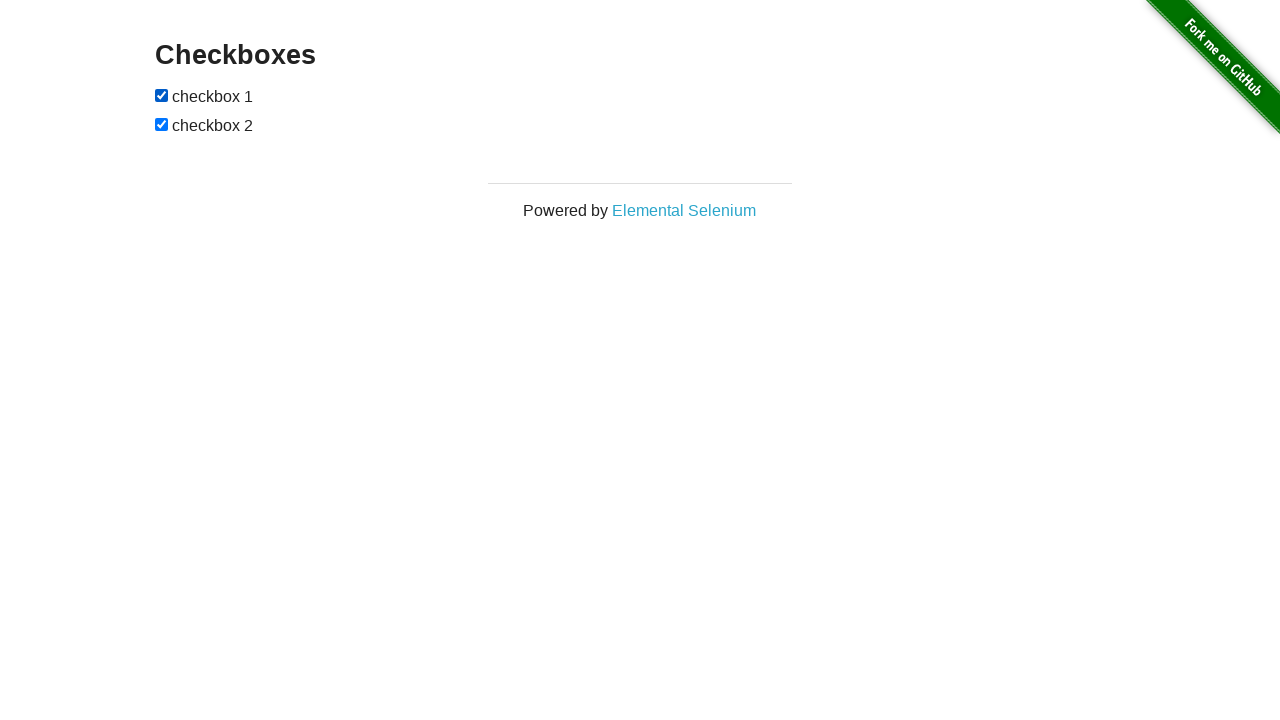